Tests drag and drop functionality within an iframe by switching to the frame context and dragging an element to a drop area

Starting URL: https://jqueryui.com/droppable/

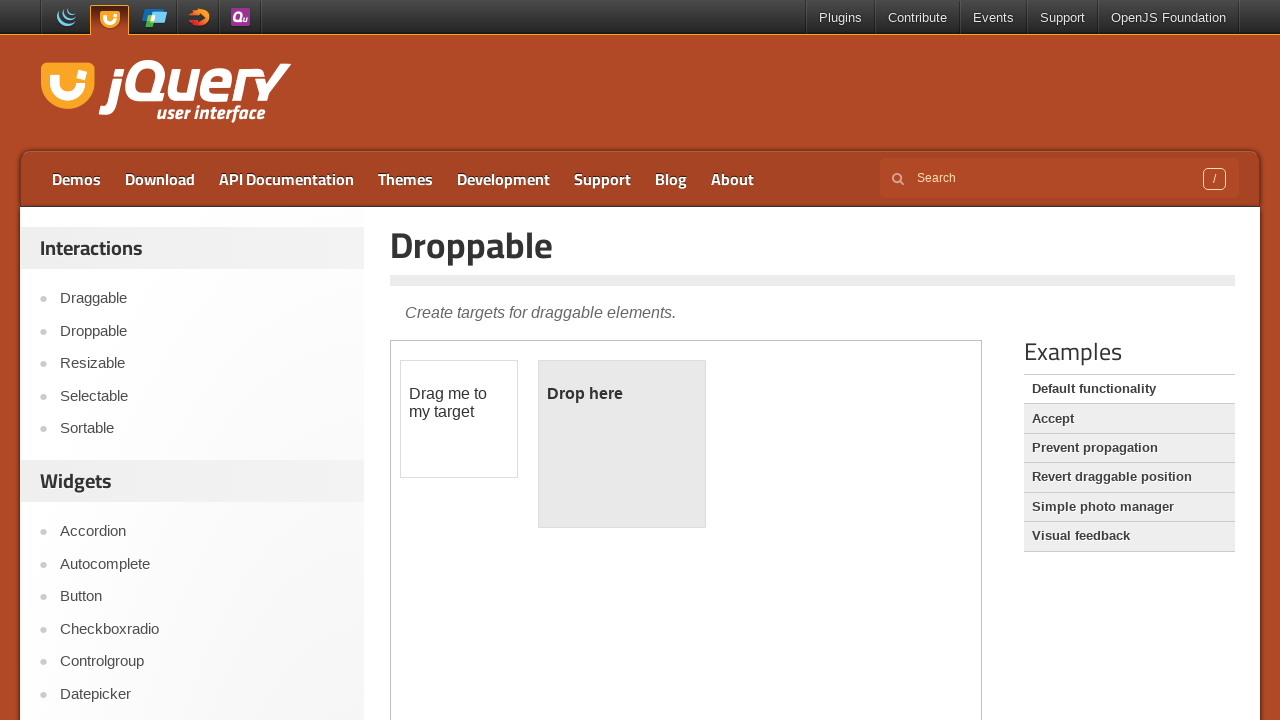

Located the demo frame iframe
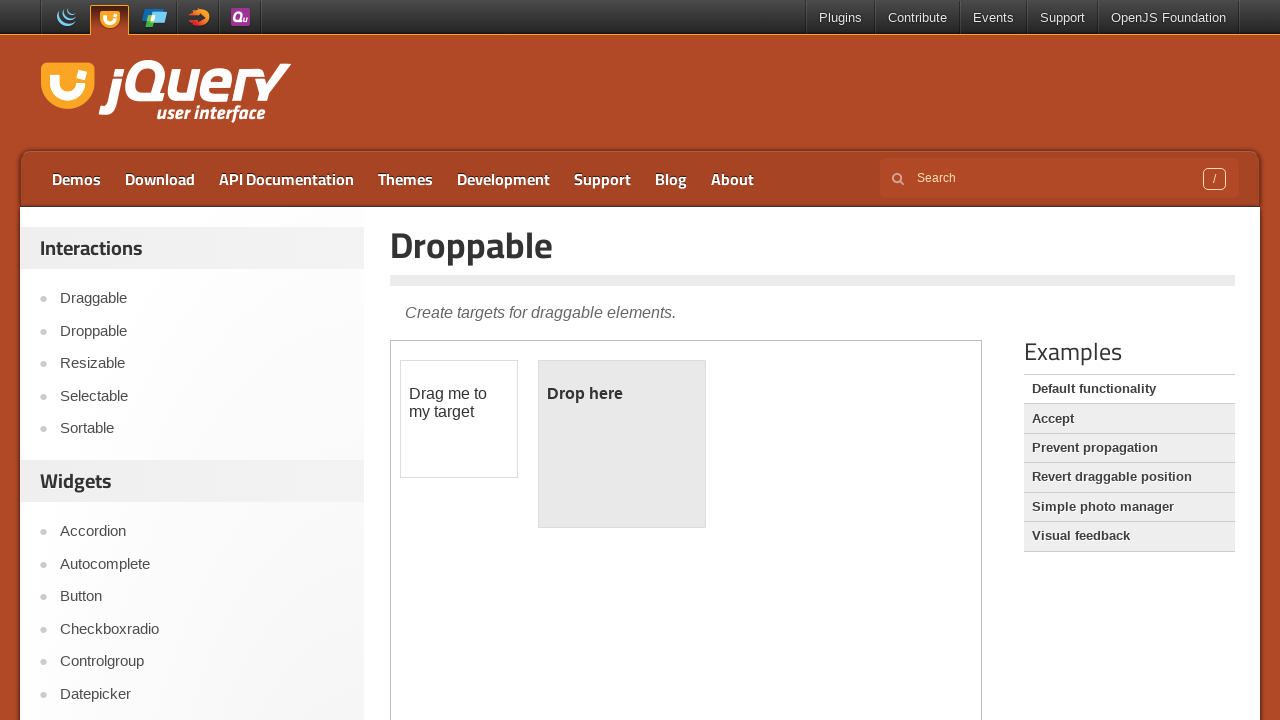

Located draggable element within frame
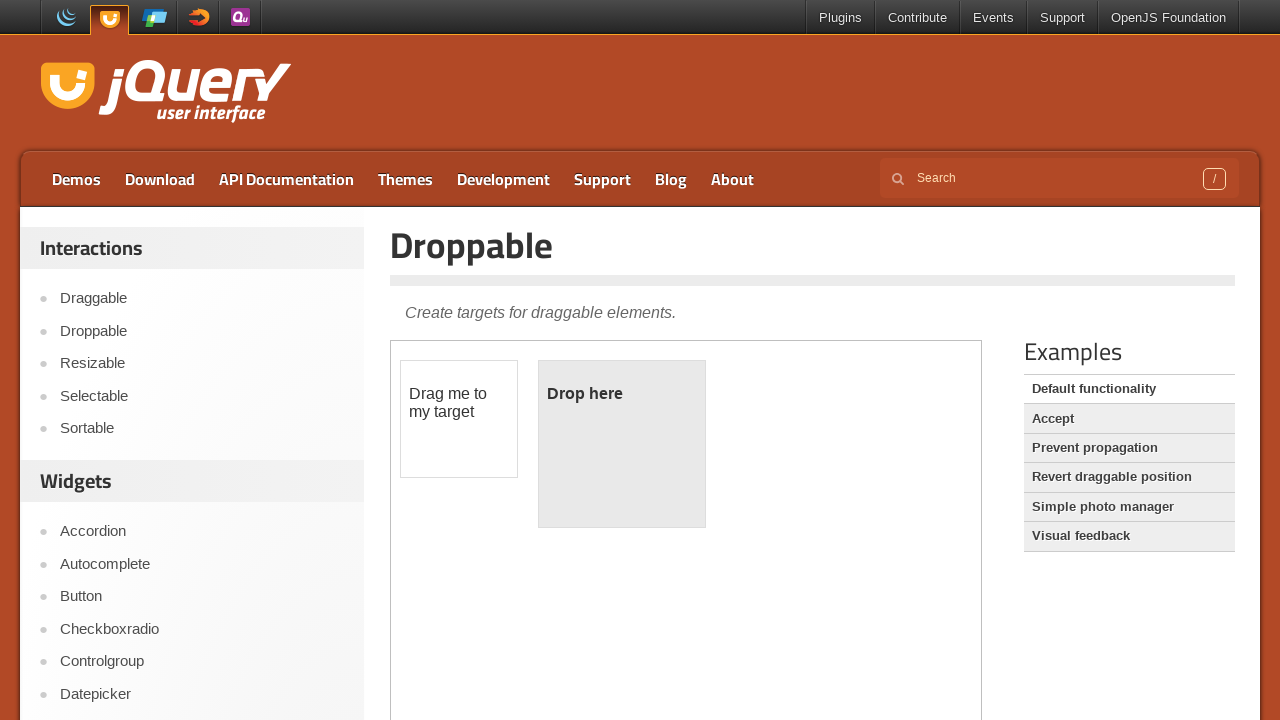

Located droppable element within frame
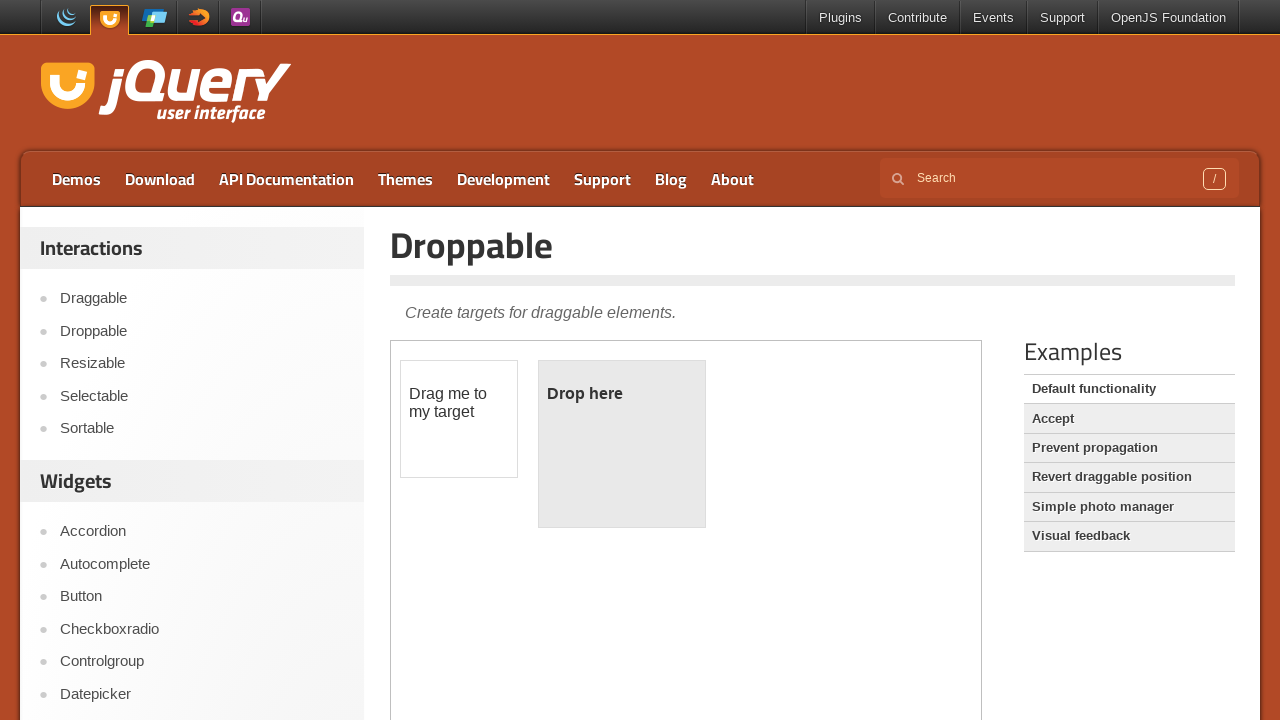

Dragged draggable element to droppable area at (622, 444)
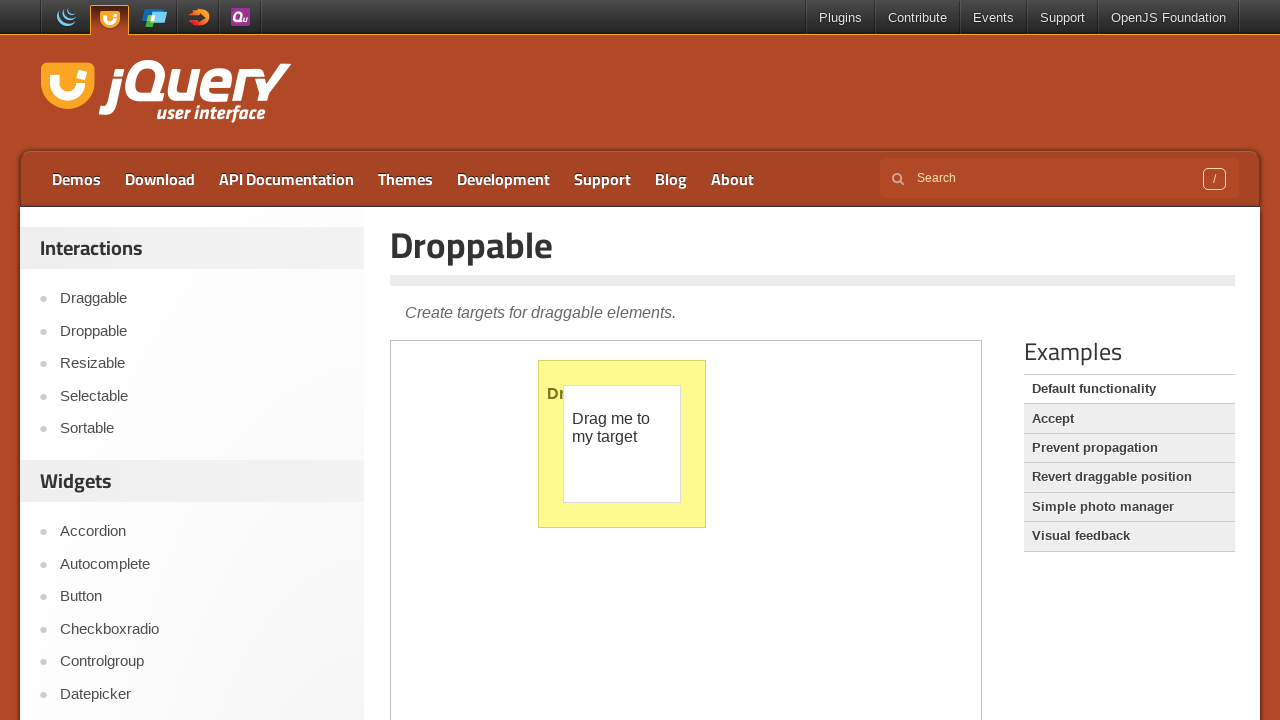

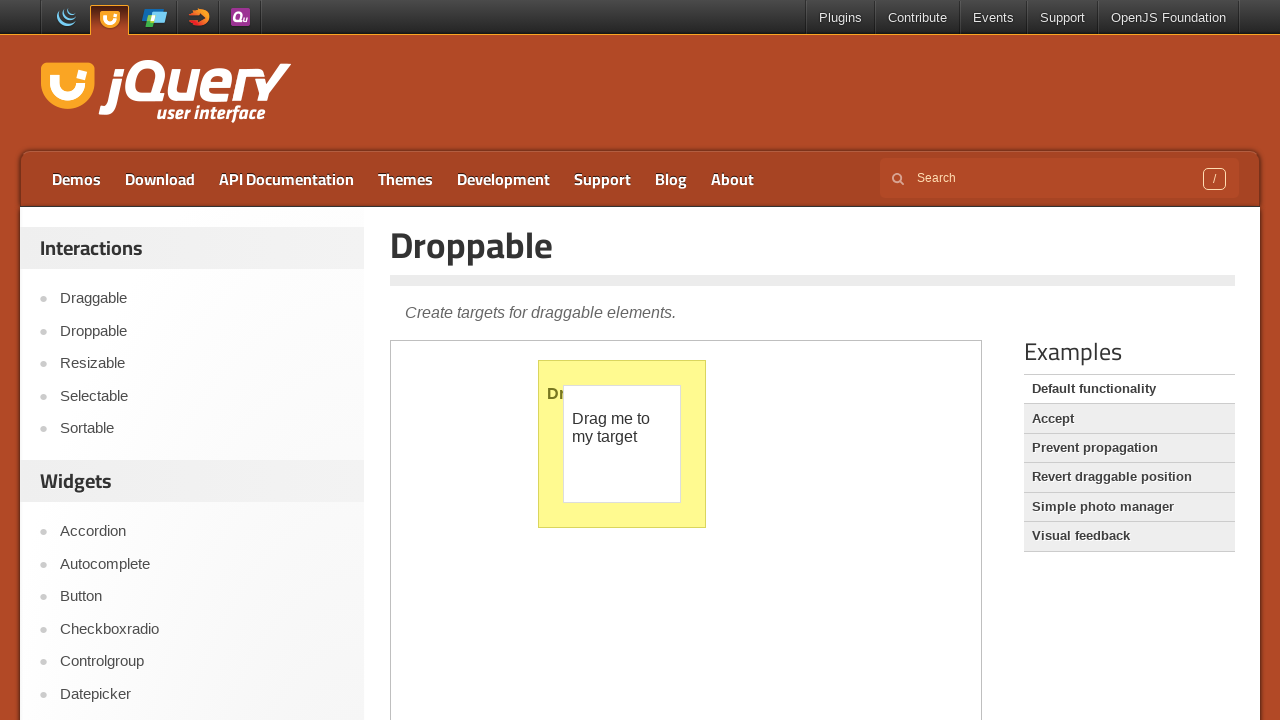